Tests dropdown selection functionality by opening the dropdown and selecting Option 2

Starting URL: https://the-internet.herokuapp.com/dropdown

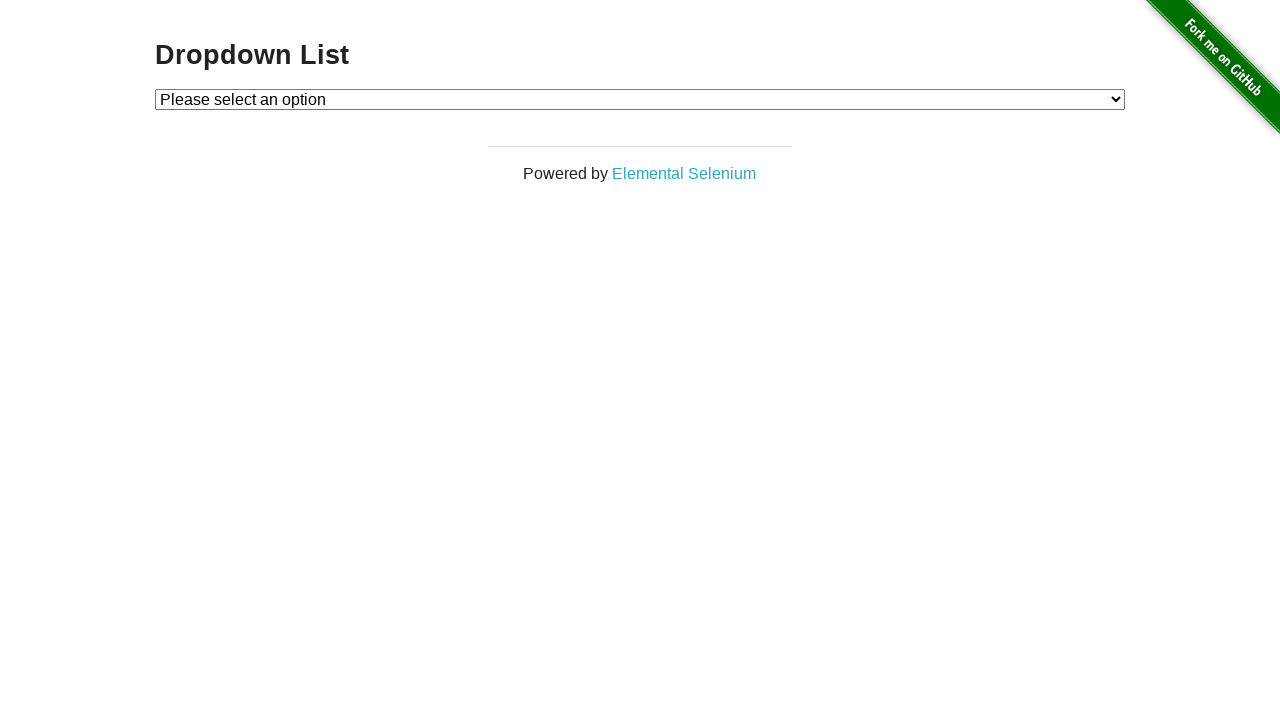

Clicked on dropdown to open it at (640, 99) on select#dropdown
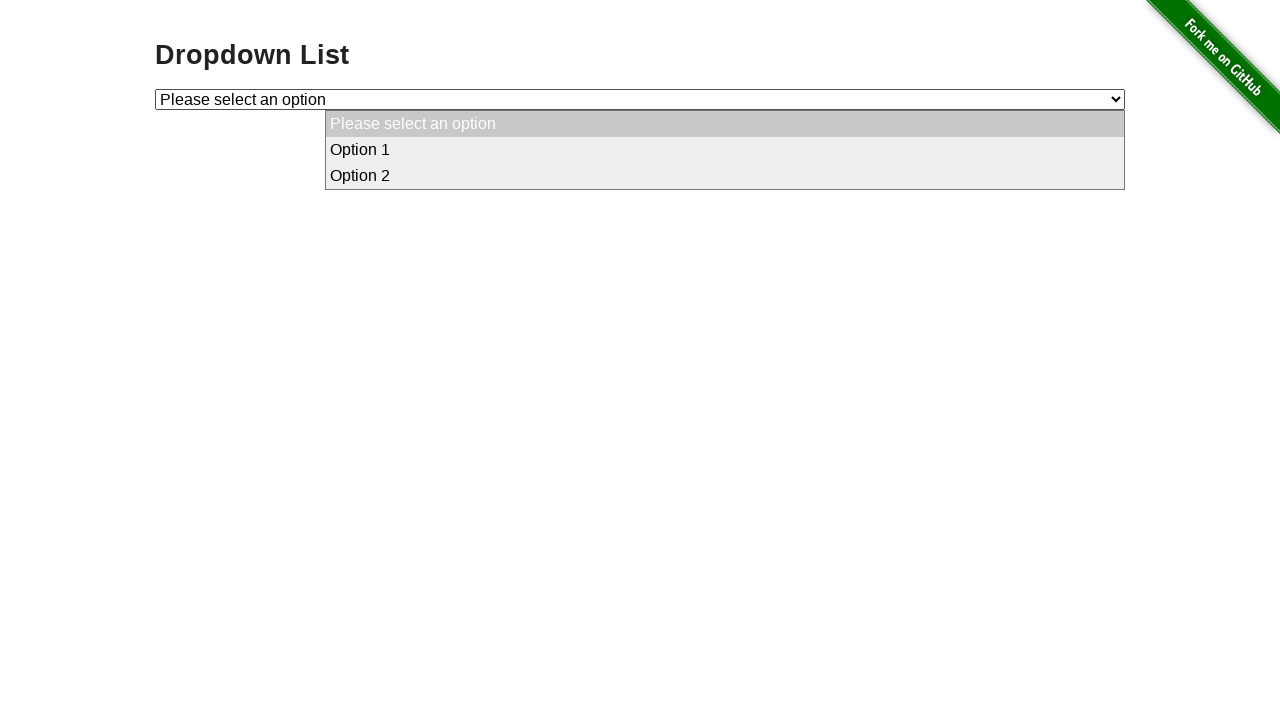

Selected Option 2 from dropdown on select#dropdown
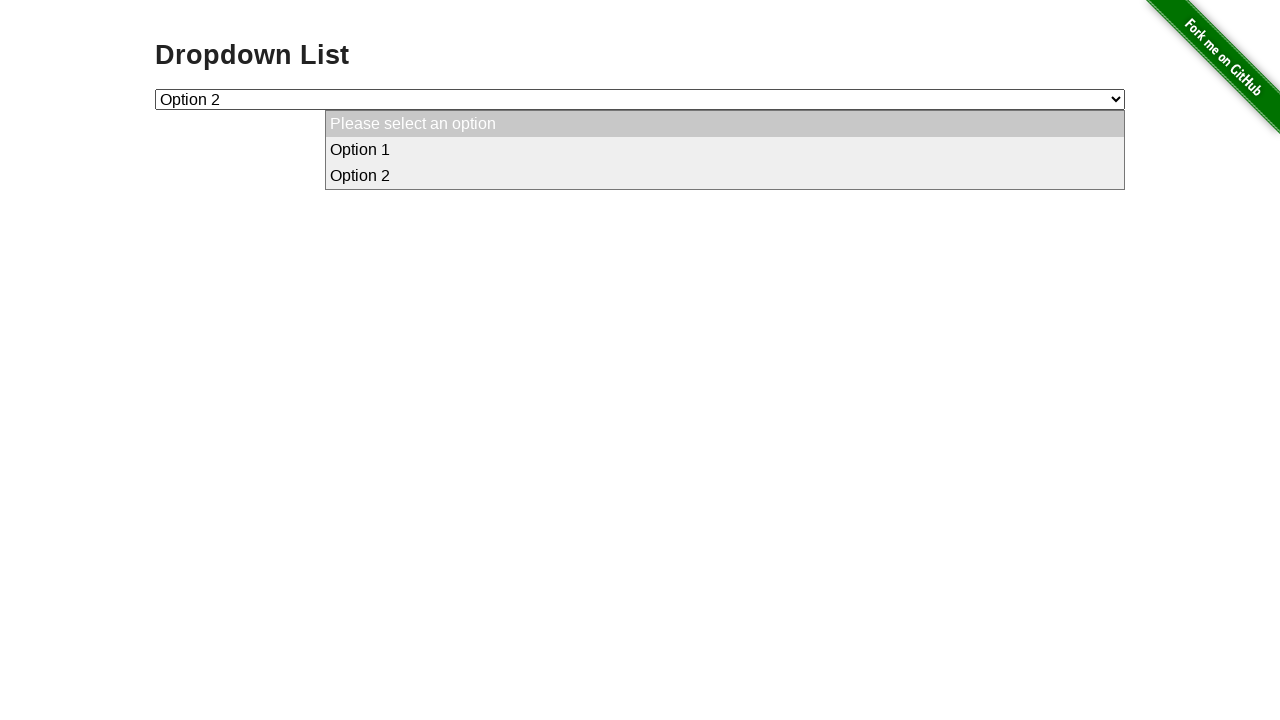

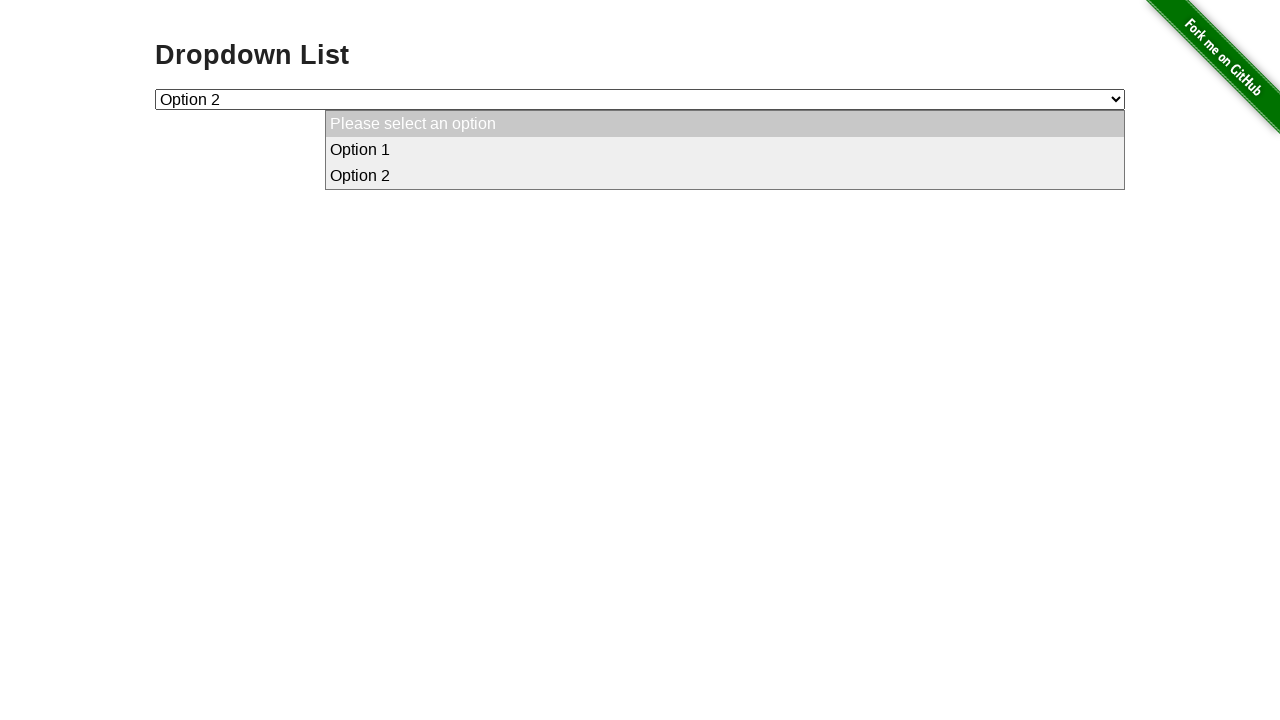